Tests window switching functionality by clicking a link that opens a new window, verifying content on both windows, switching between them, and confirming page titles and text content.

Starting URL: https://the-internet.herokuapp.com/windows

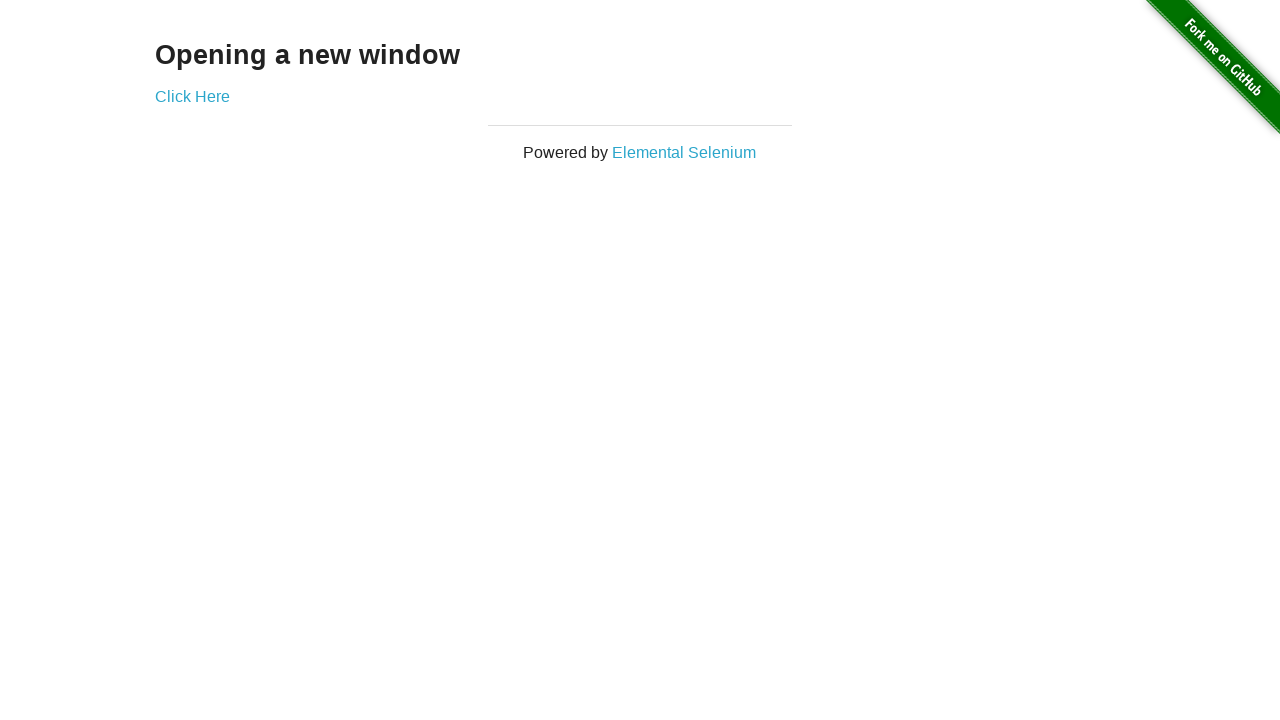

Retrieved text content from h3 element on first page
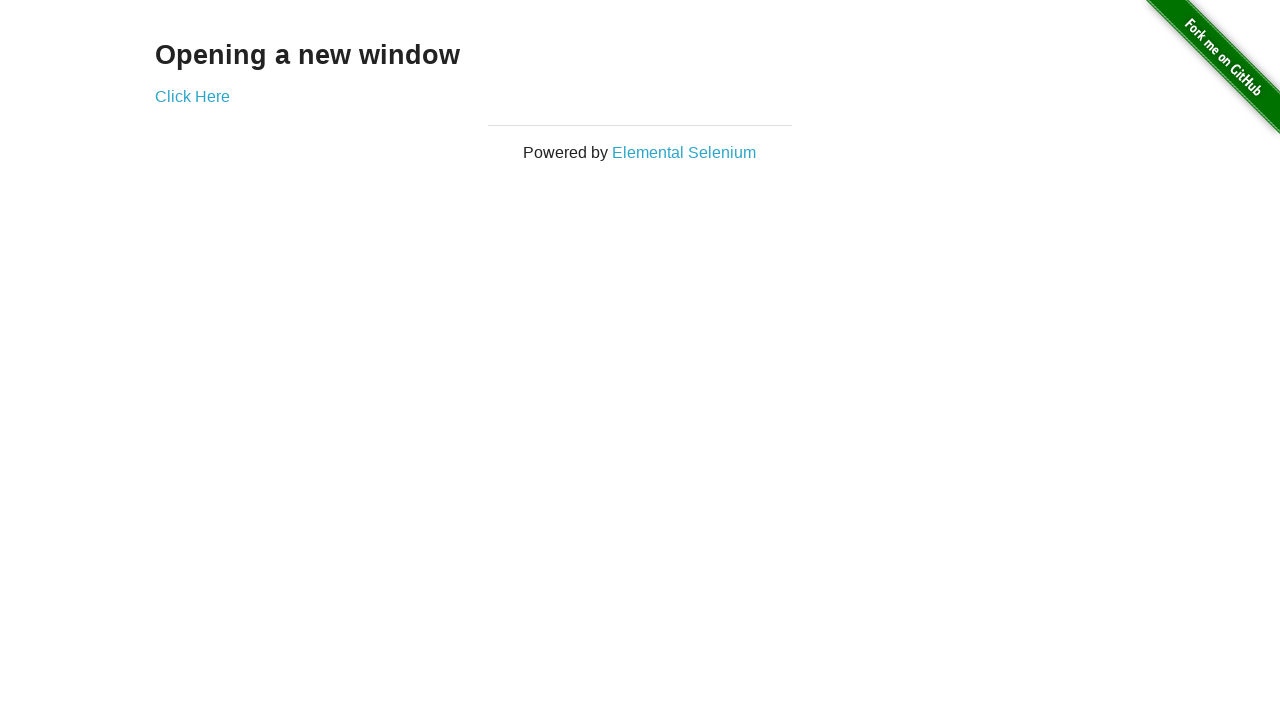

Verified first page text is 'Opening a new window'
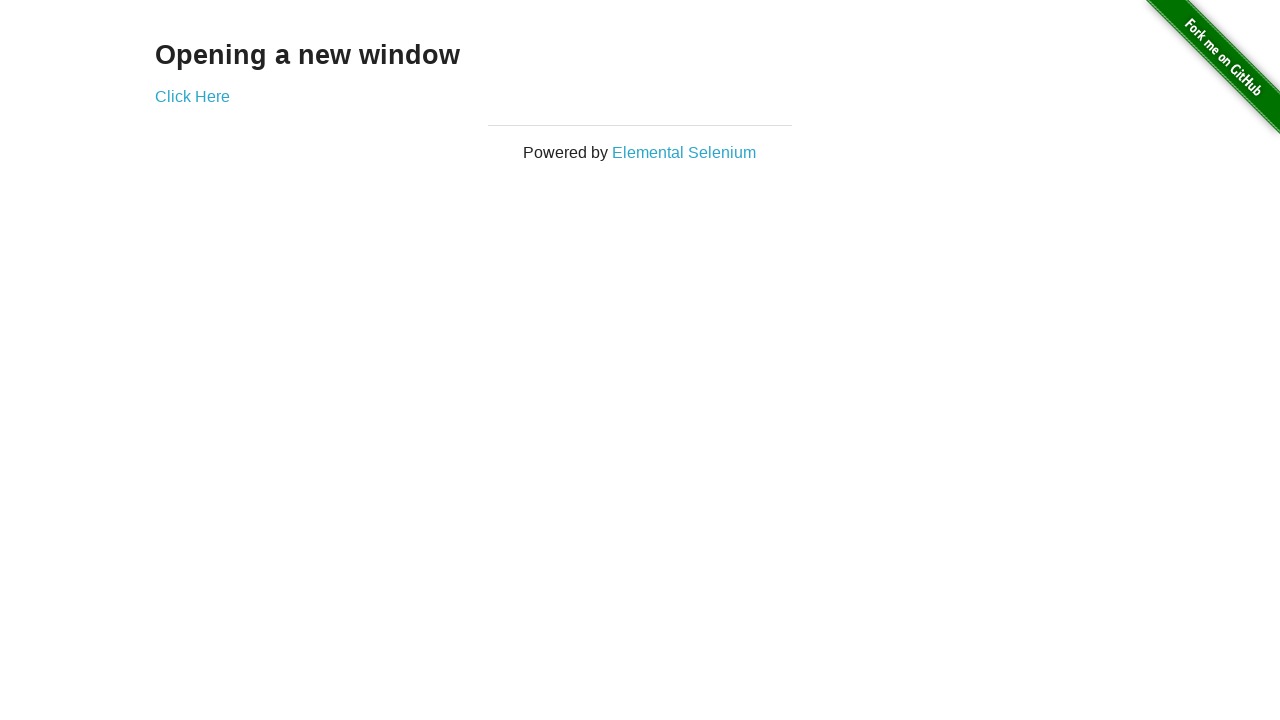

Verified first page title is 'The Internet'
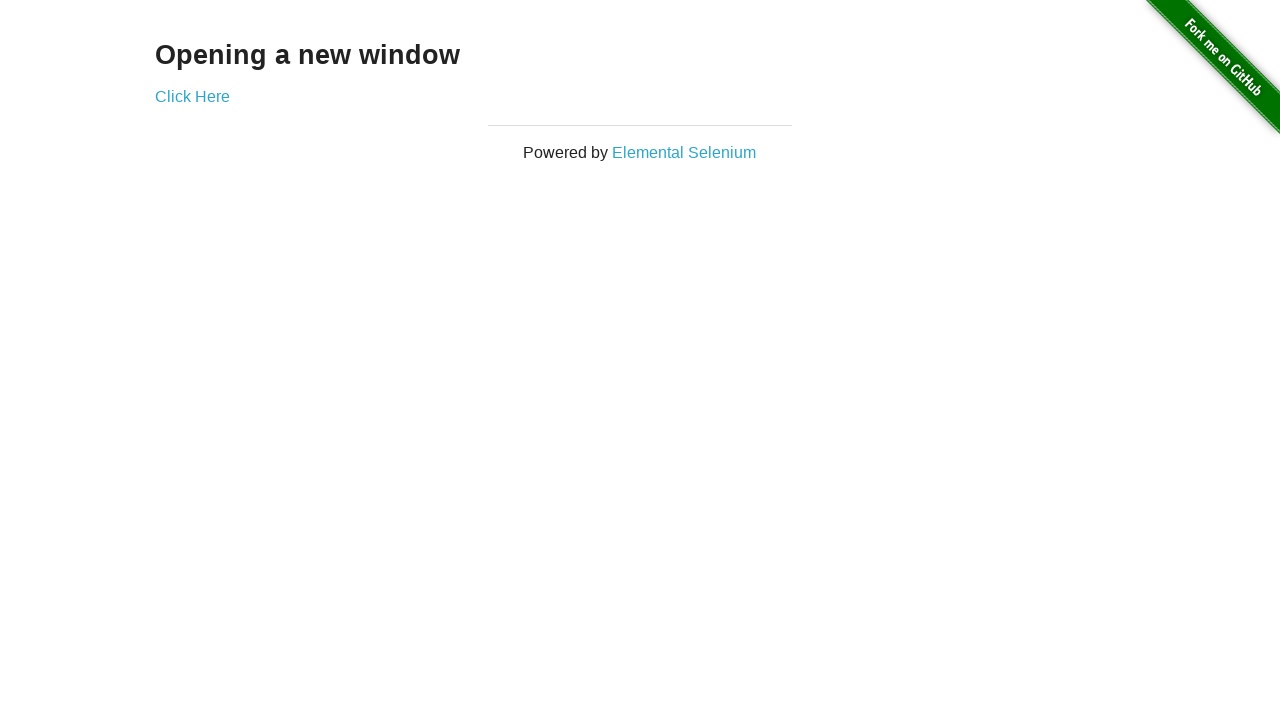

Stored reference to first page
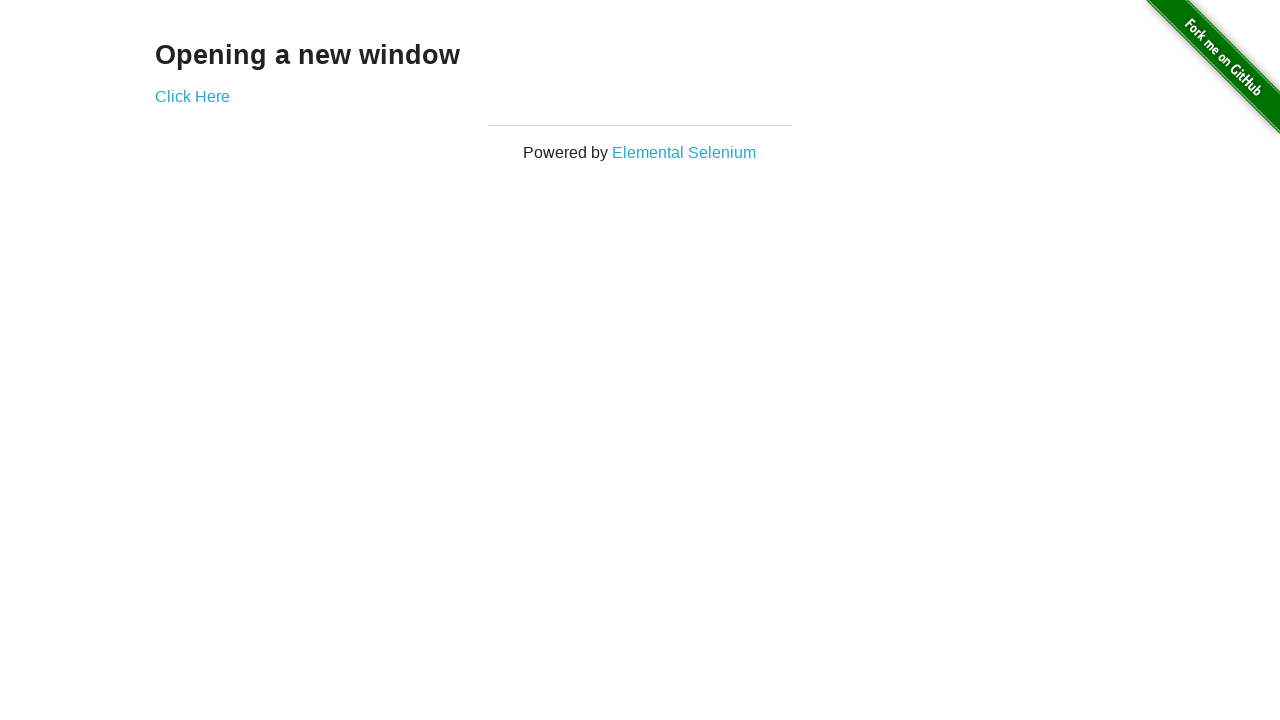

Clicked 'Click Here' link to open new window at (192, 96) on text=Click Here
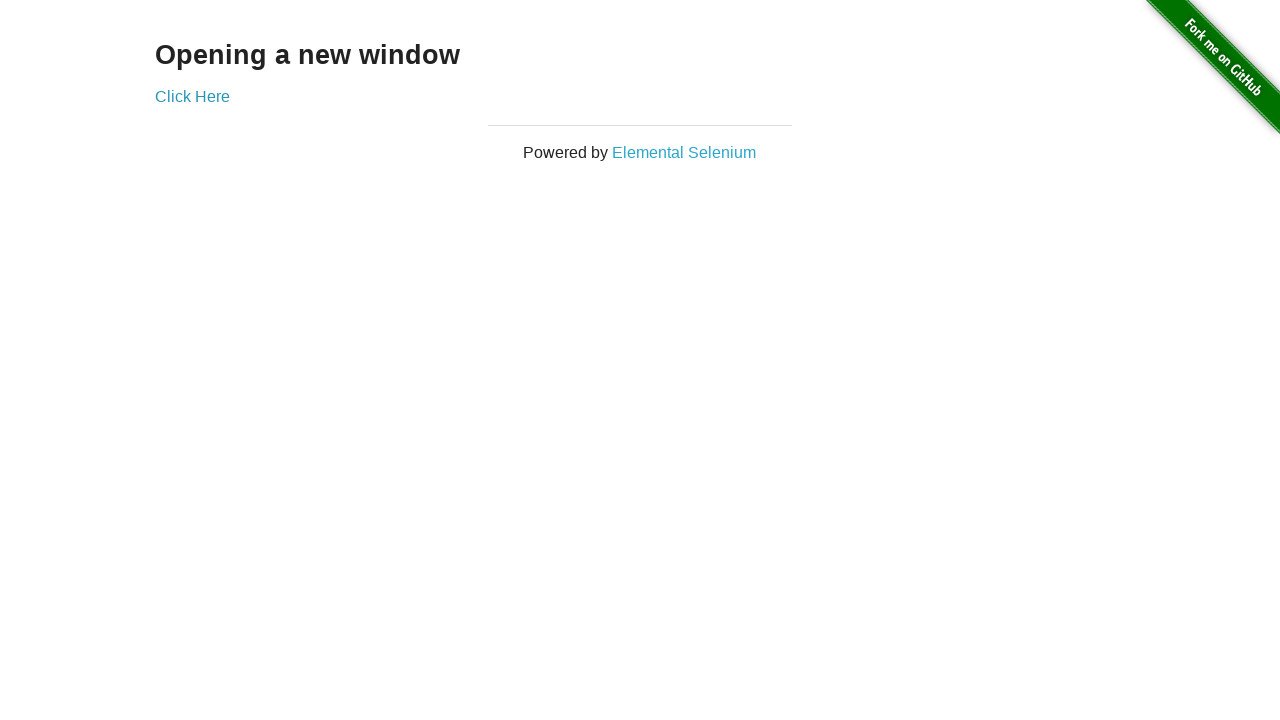

Obtained reference to newly opened page
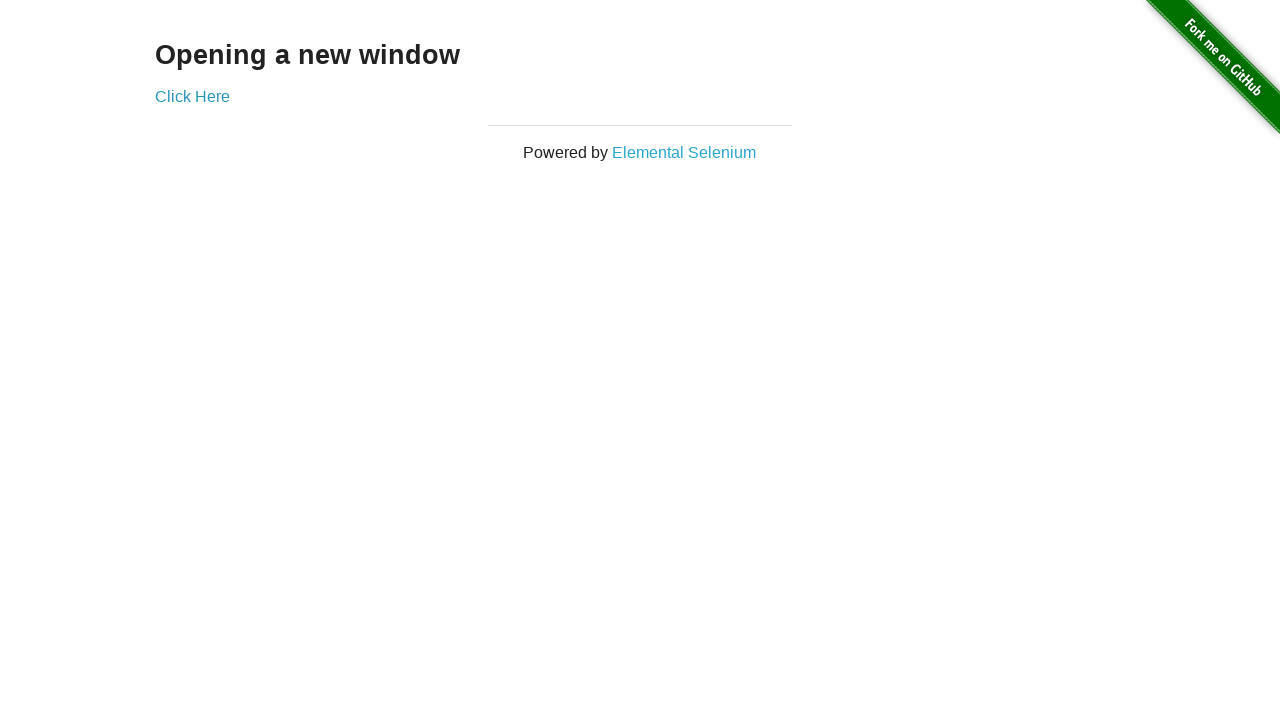

Waited for new page to fully load
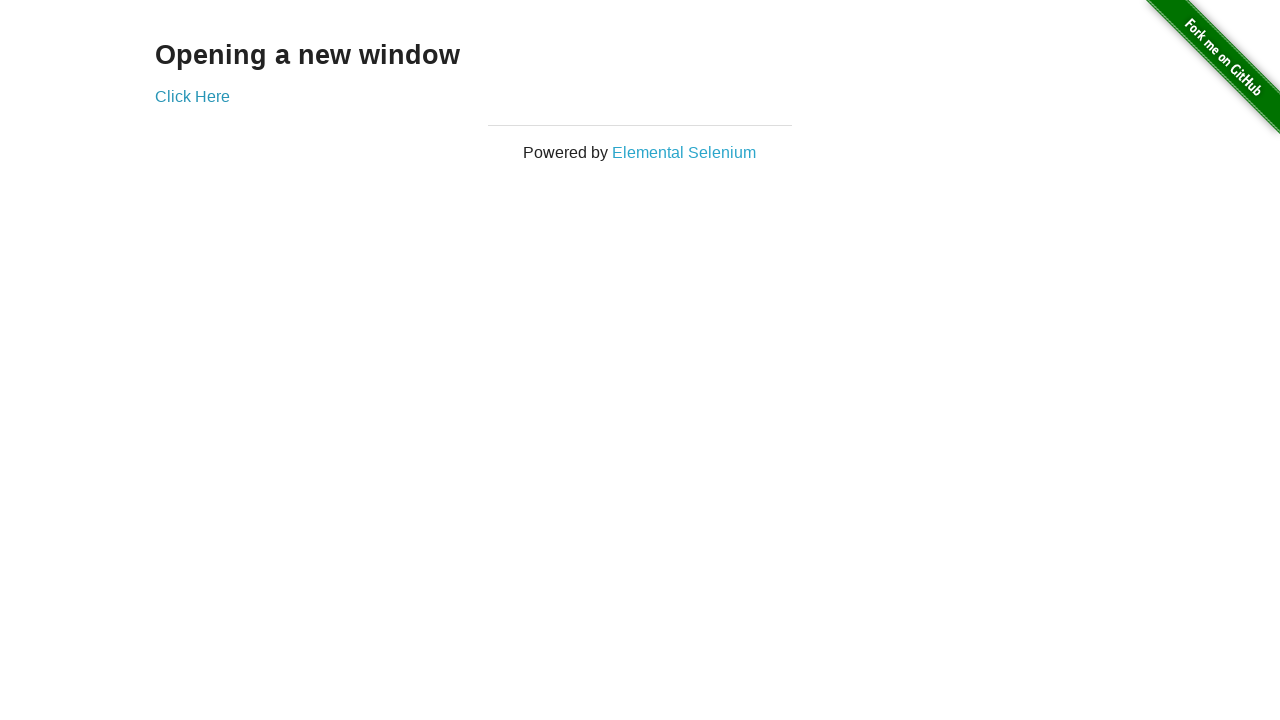

Verified new page title is 'New Window'
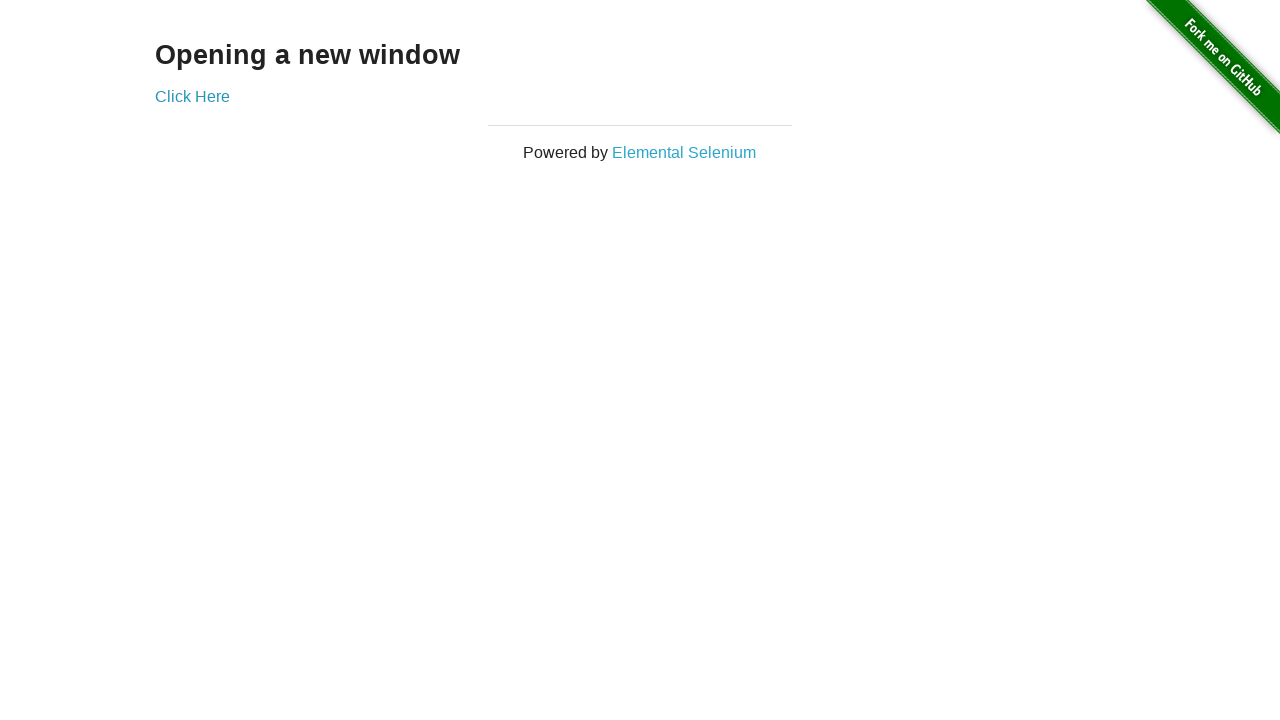

Retrieved text content from h3 element on new page
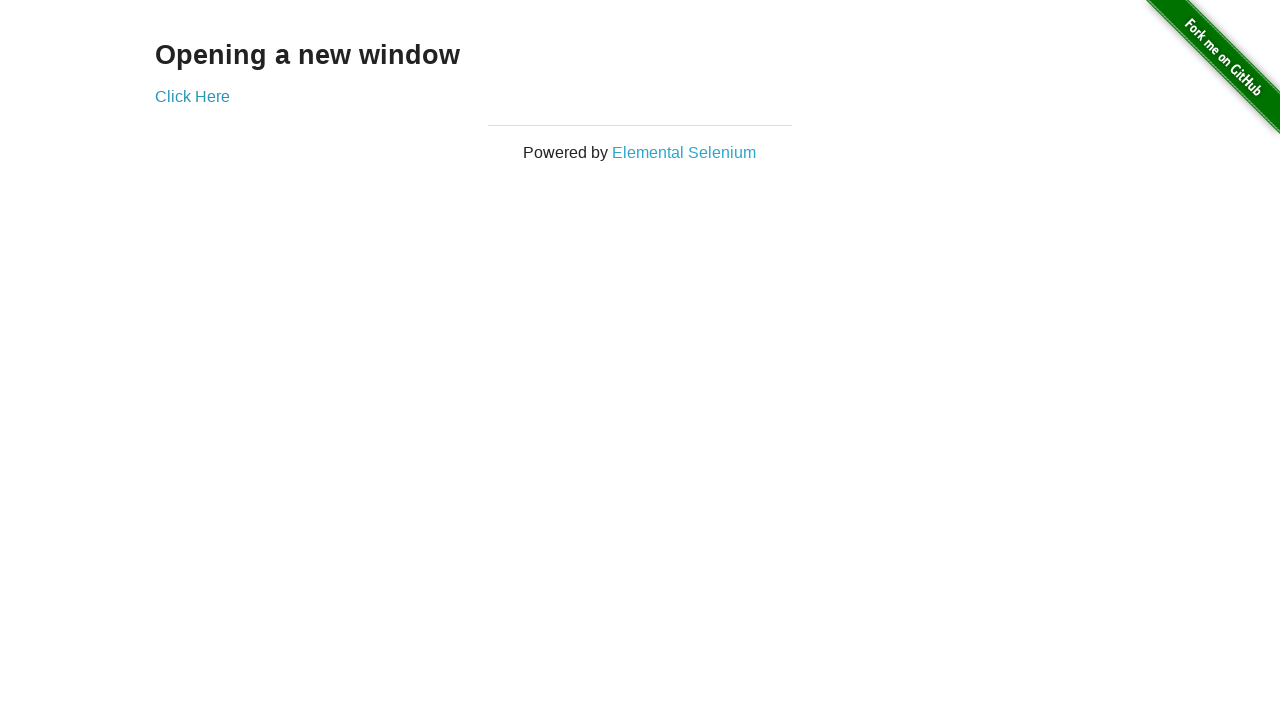

Verified new page text is 'New Window'
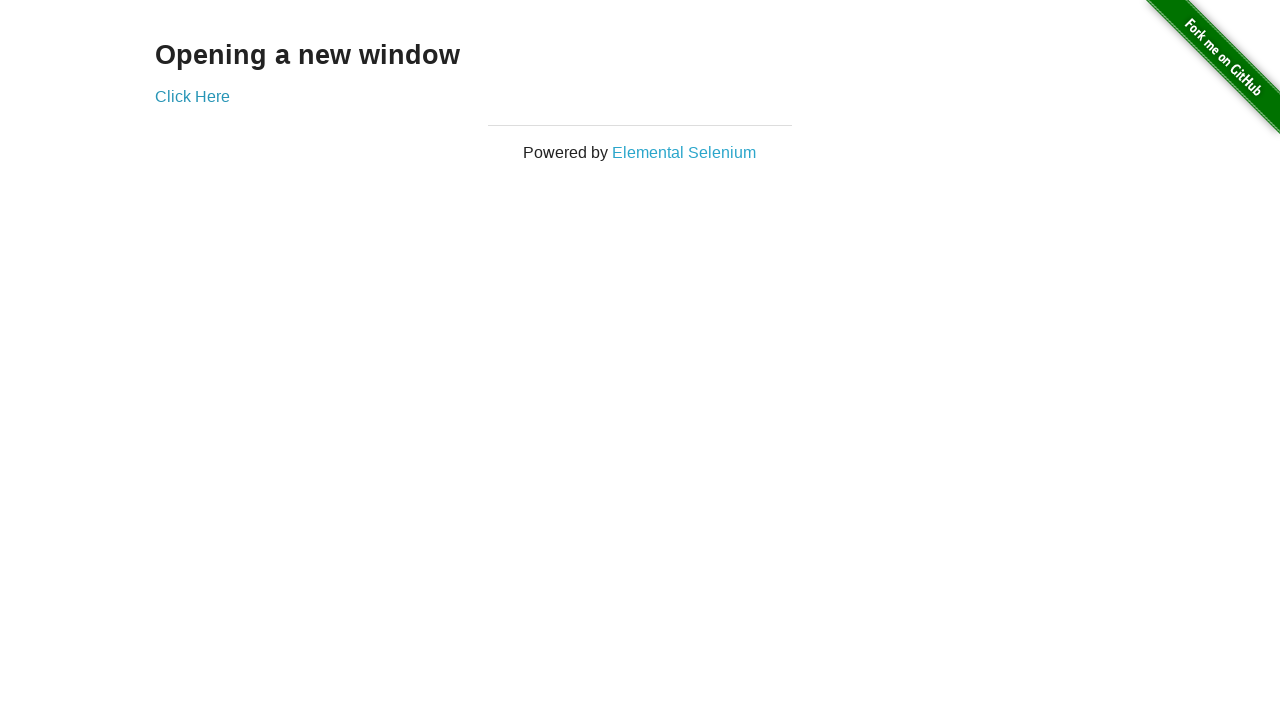

Switched back to first page by bringing it to front
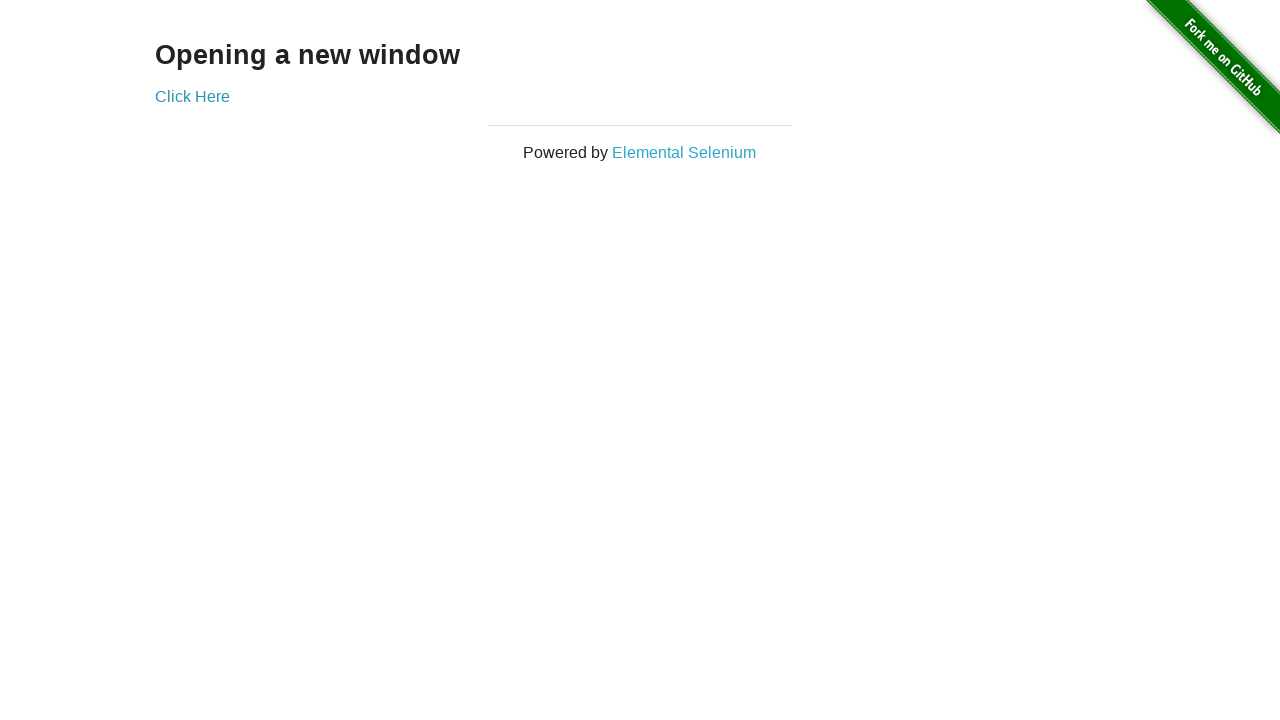

Verified first page title is still 'The Internet' after switching back
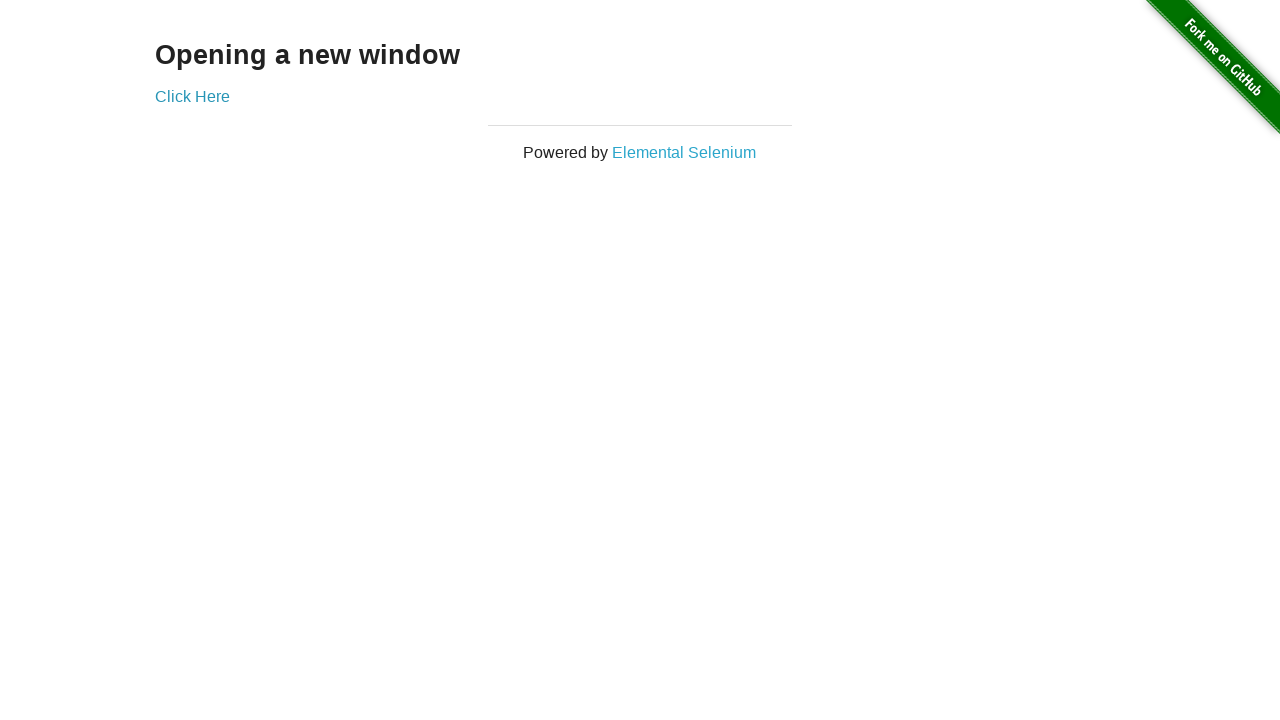

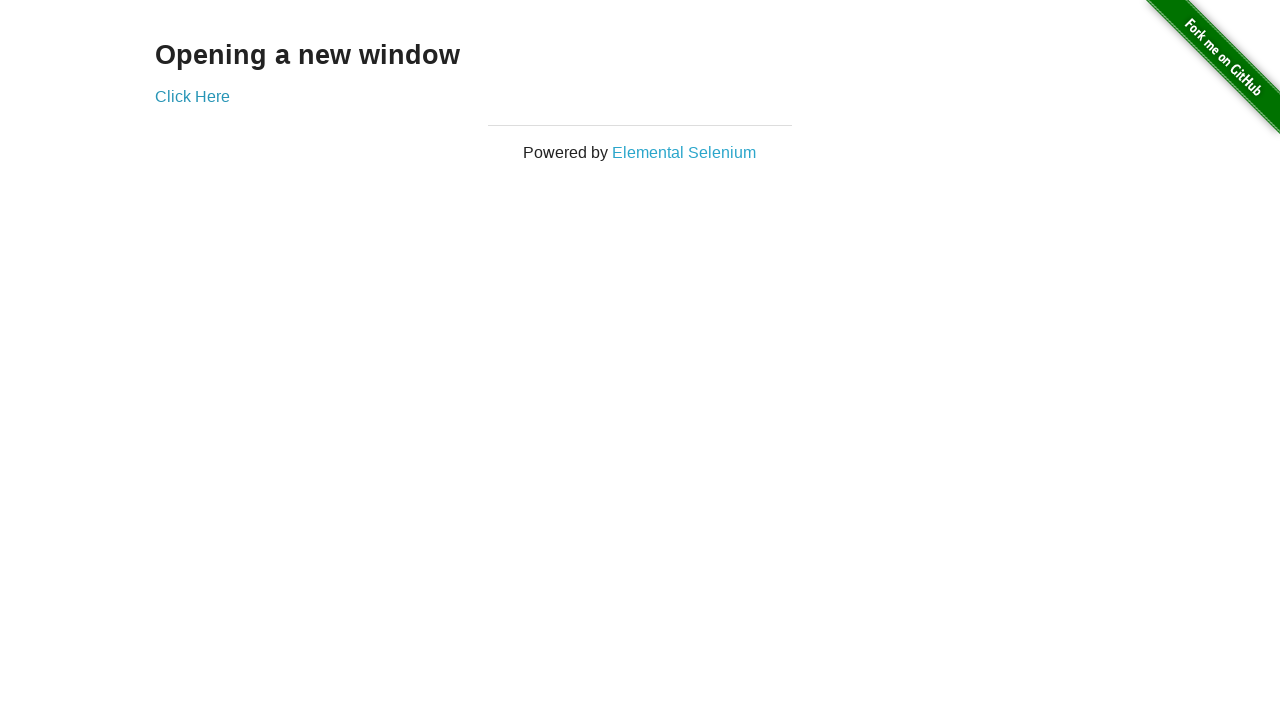